Tests the Automation Practice page by verifying the Home button text and clicking a radio button

Starting URL: https://rahulshettyacademy.com/AutomationPractice/

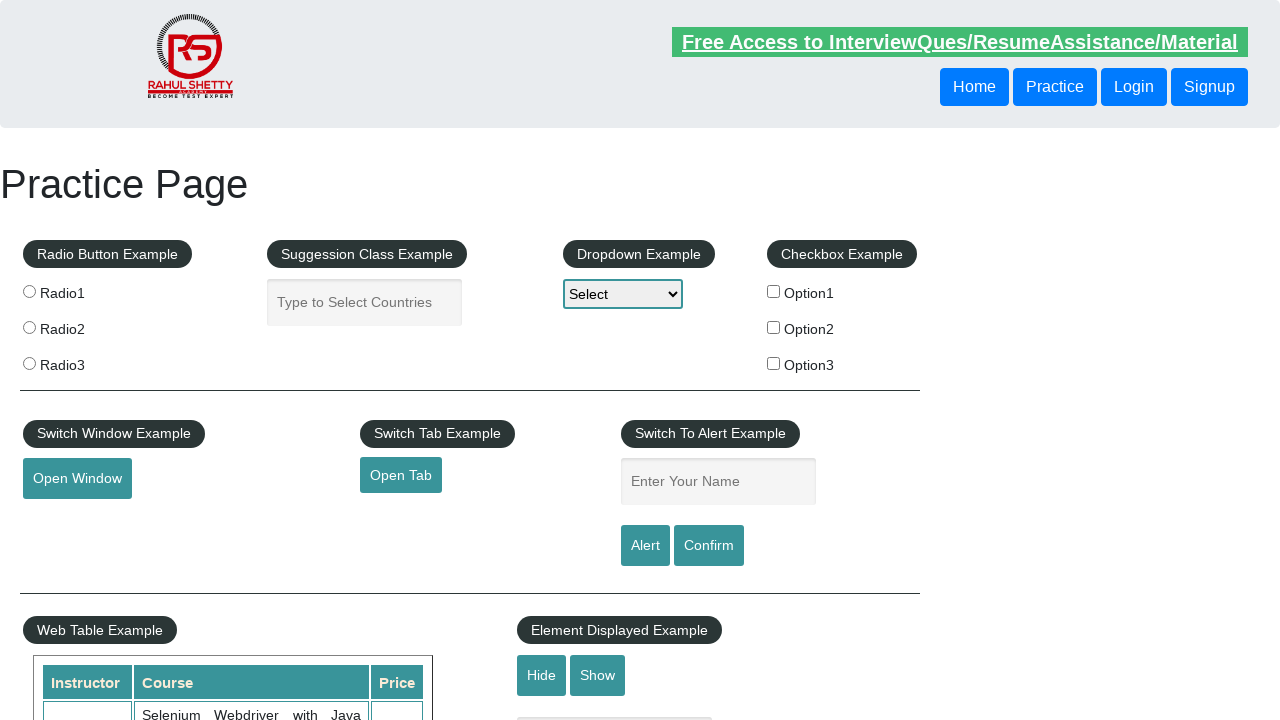

Navigated to Automation Practice page
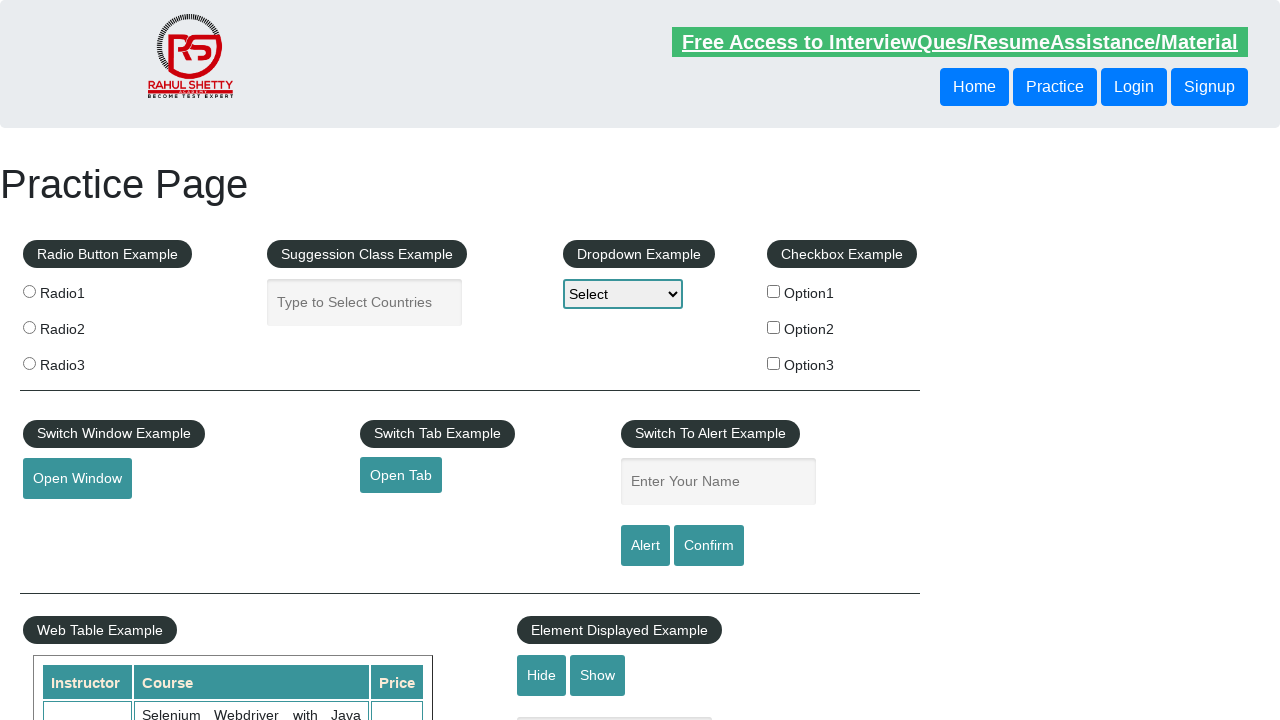

Home button appeared on page
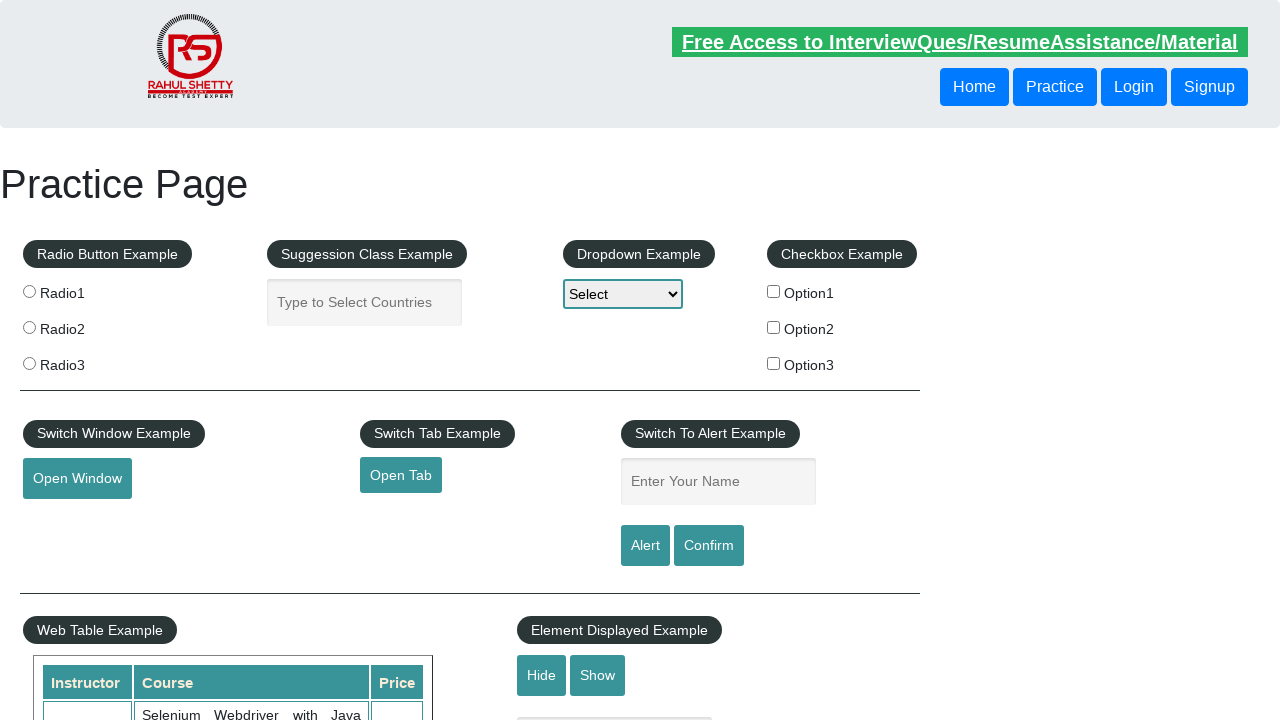

Retrieved Home button text content: 'Home'
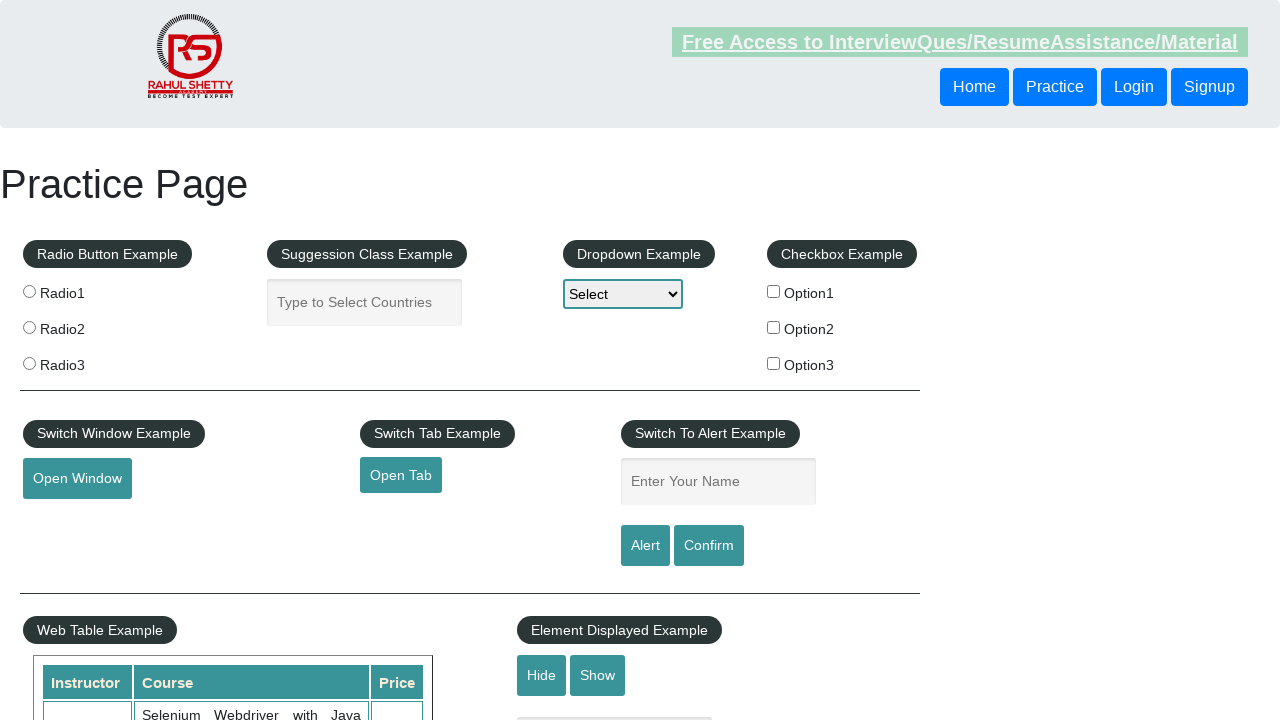

Clicked radio button with name 'radioButton' at (29, 291) on input[name='radioButton']
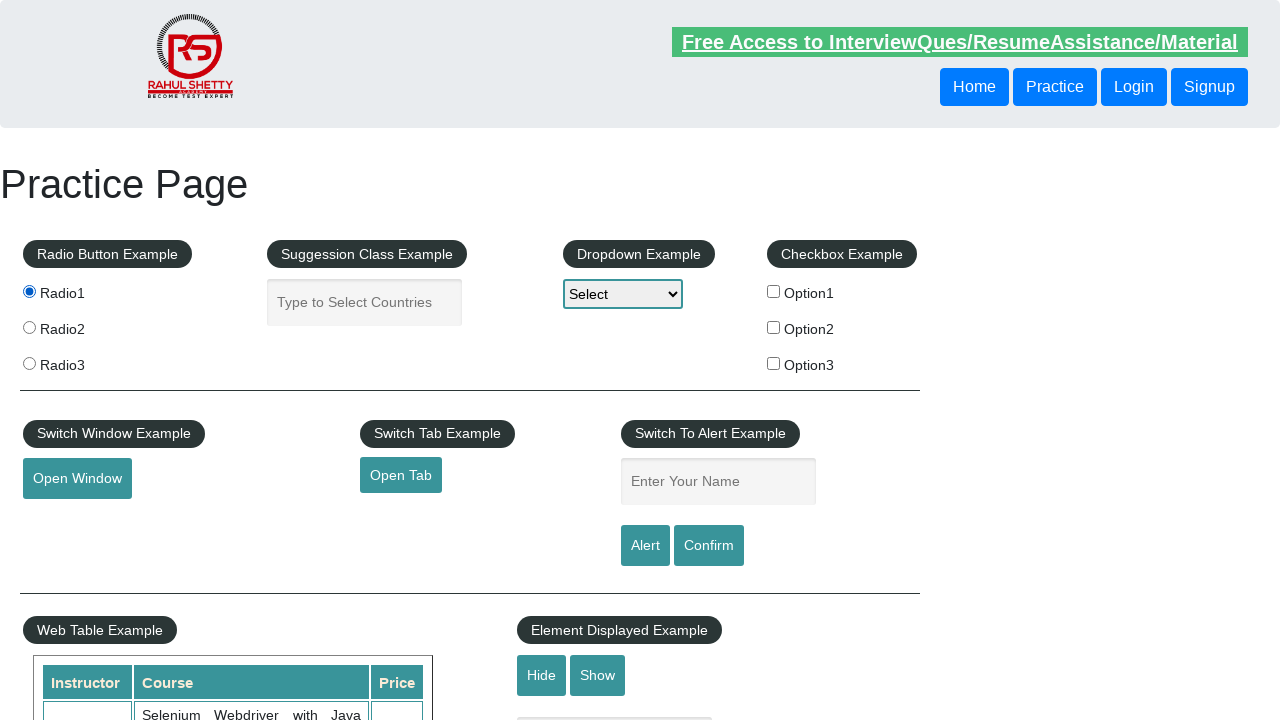

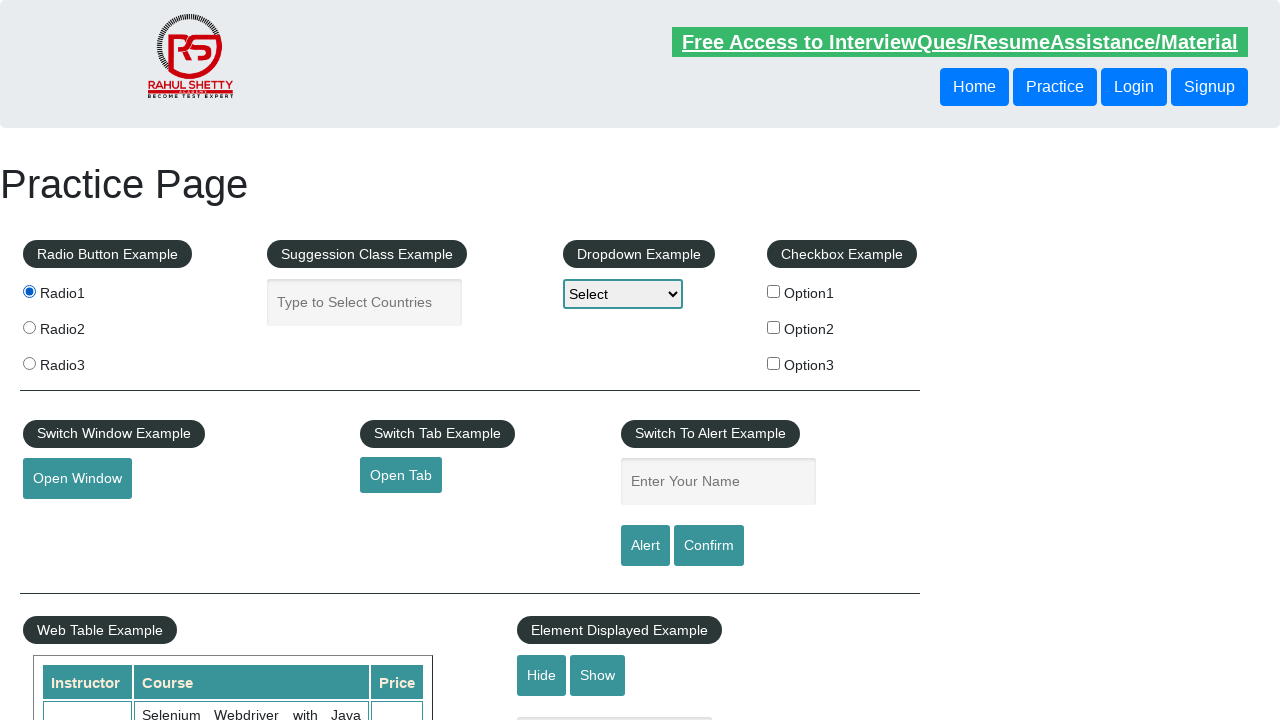